Tests scrolling to an element and filling form fields by entering a name and date on a scroll test page

Starting URL: https://formy-project.herokuapp.com/scroll

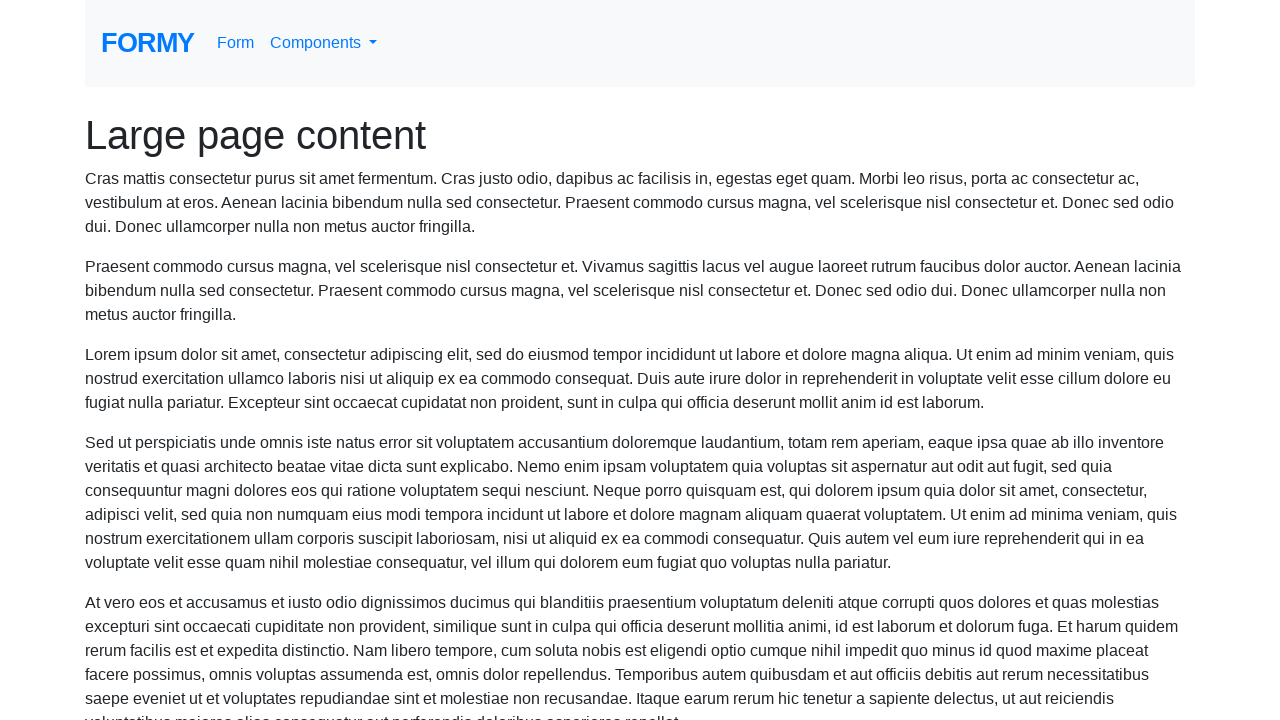

Scrolled name field into view
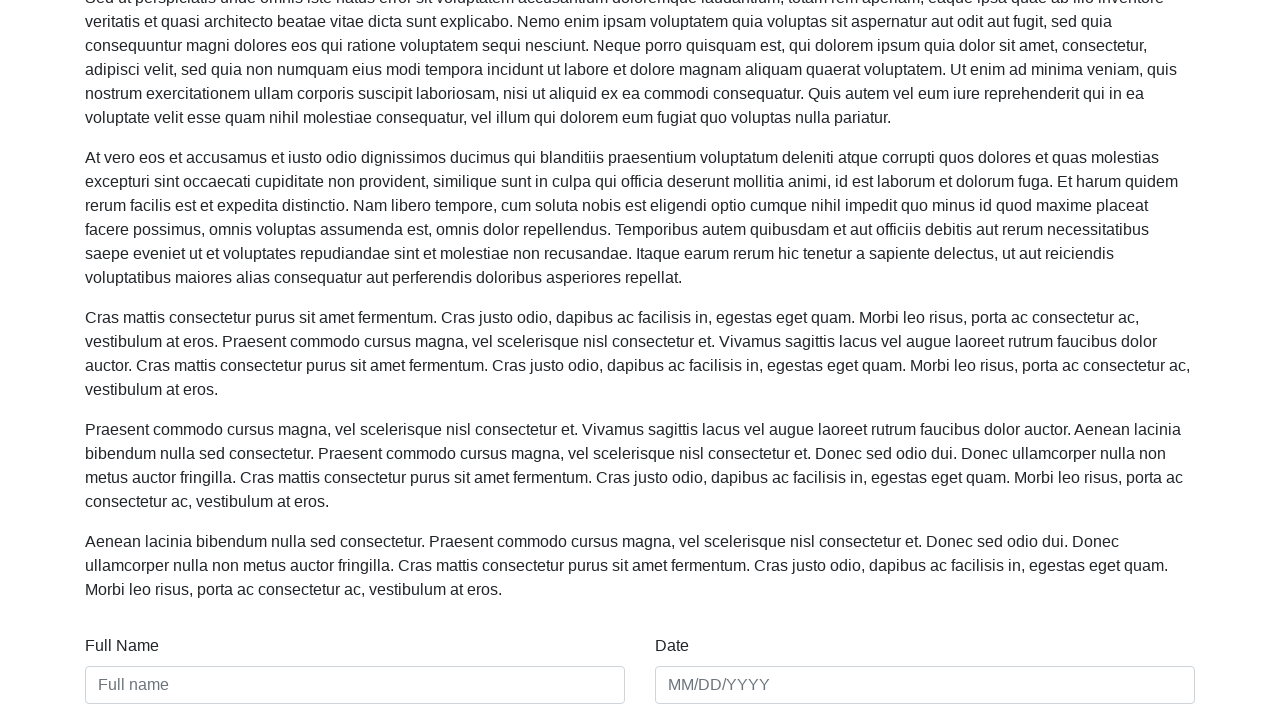

Filled name field with 'Maria Santos Pereira' on #name
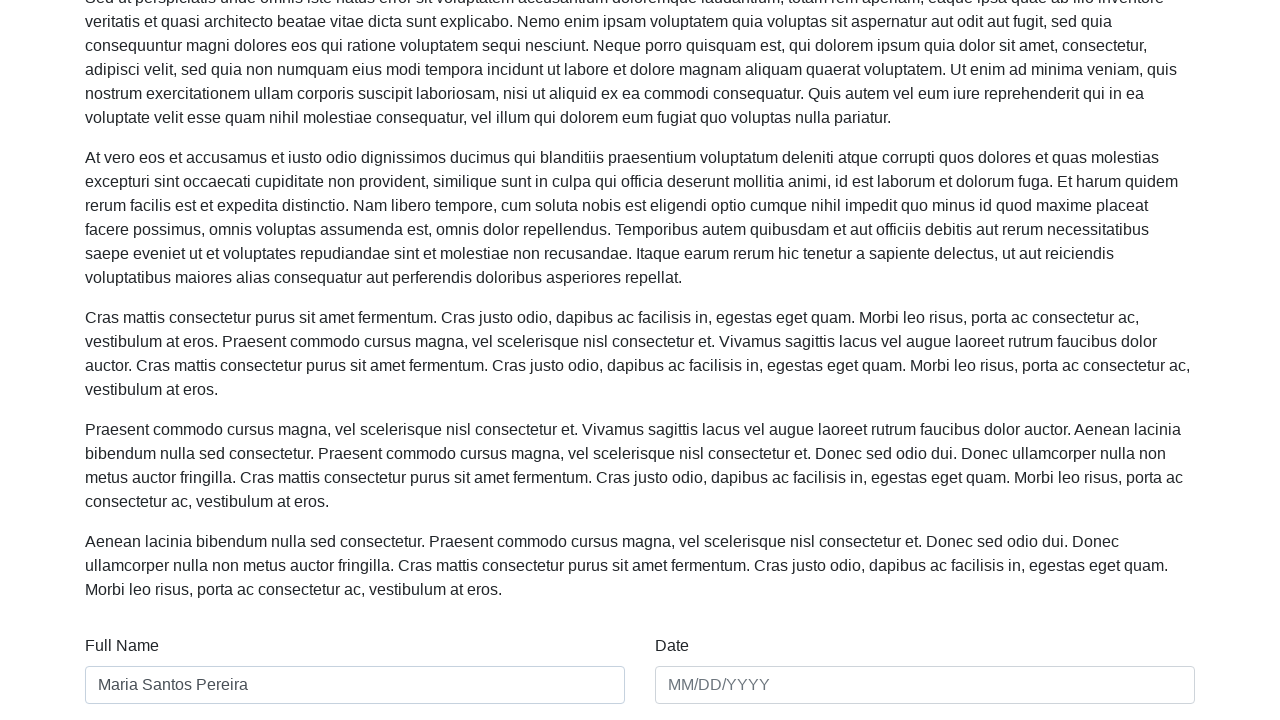

Filled date field with '03/15/1985' on #date
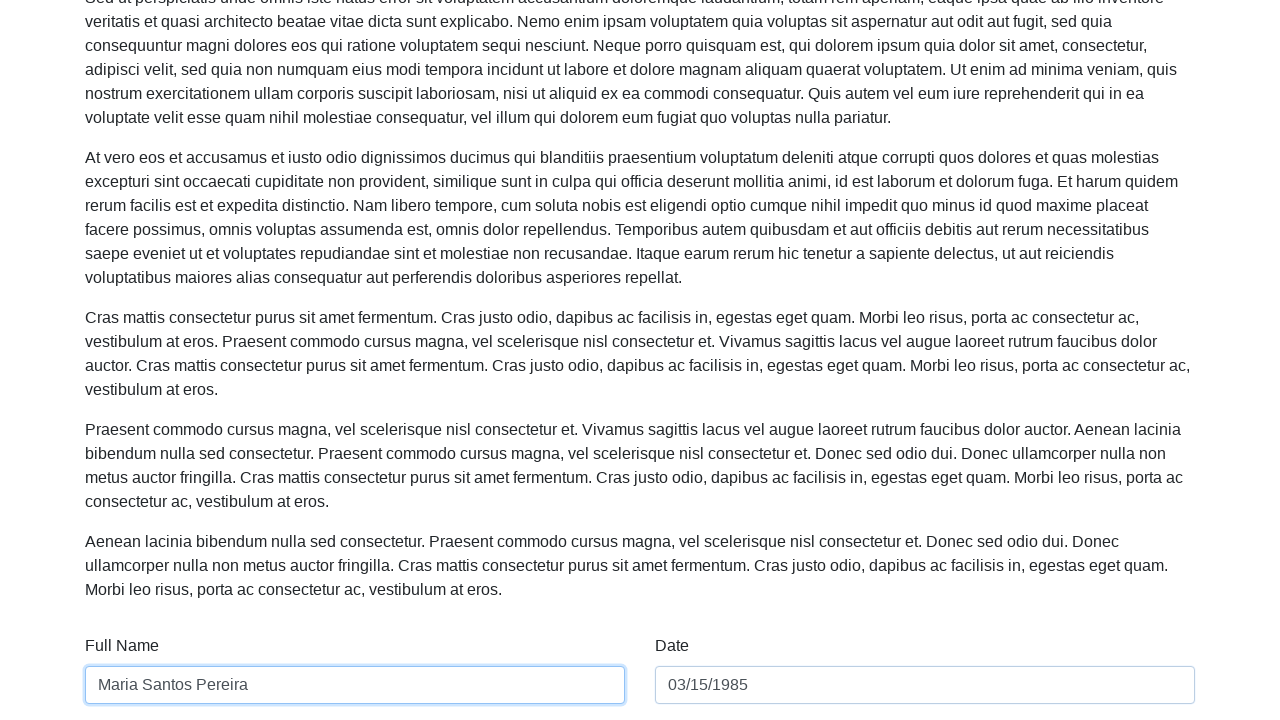

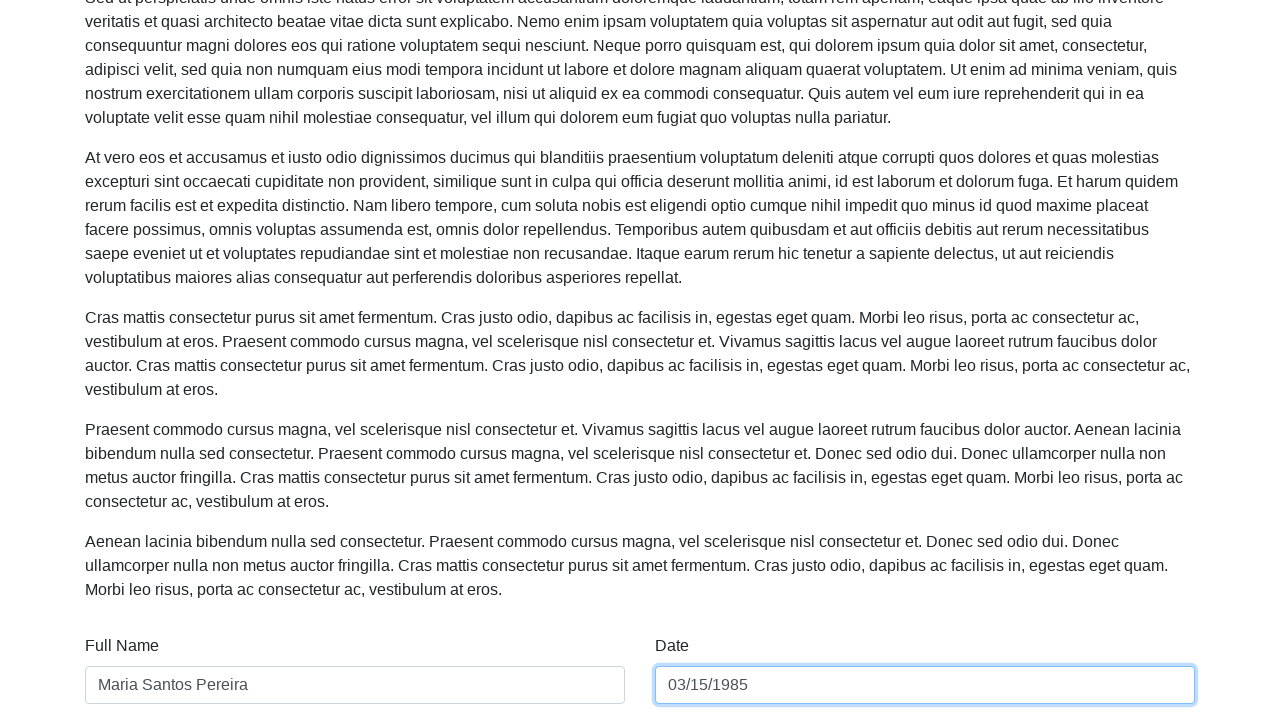